Tests filling input fields using class name selector, targeting first and second elements with form-control class

Starting URL: https://formy-project.herokuapp.com/form

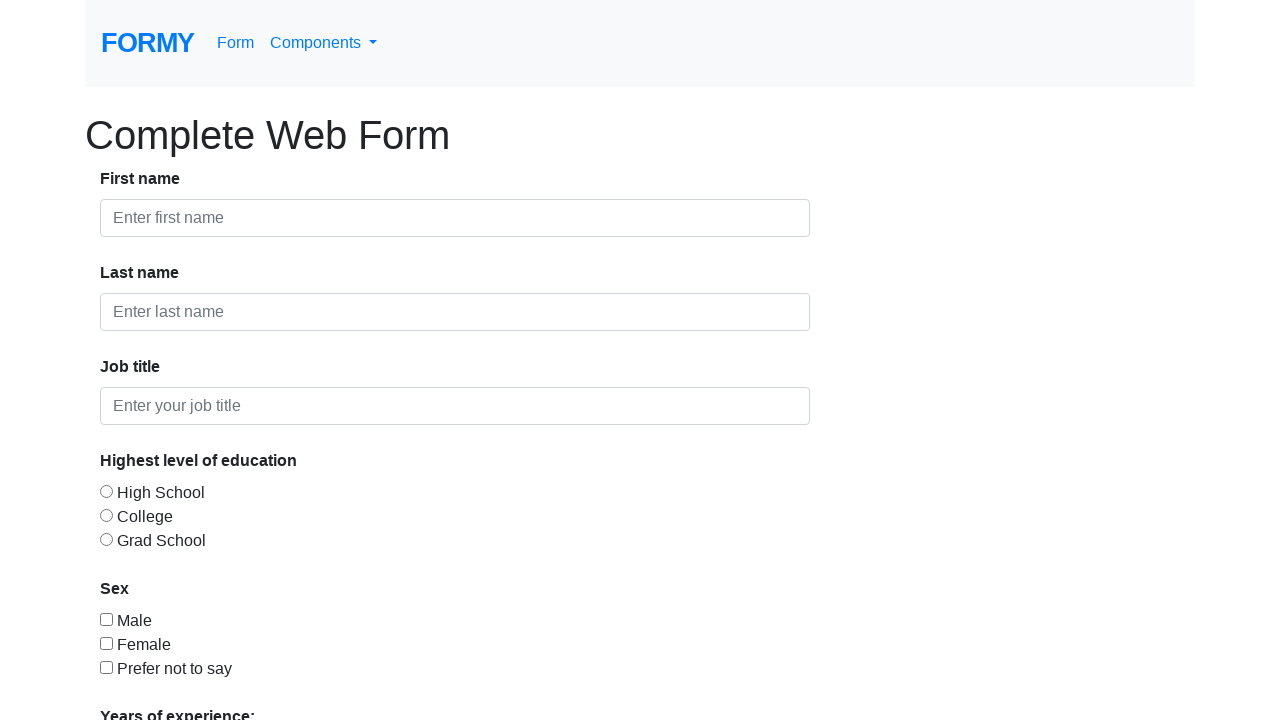

Filled first form-control element with 'Test' on .form-control >> nth=0
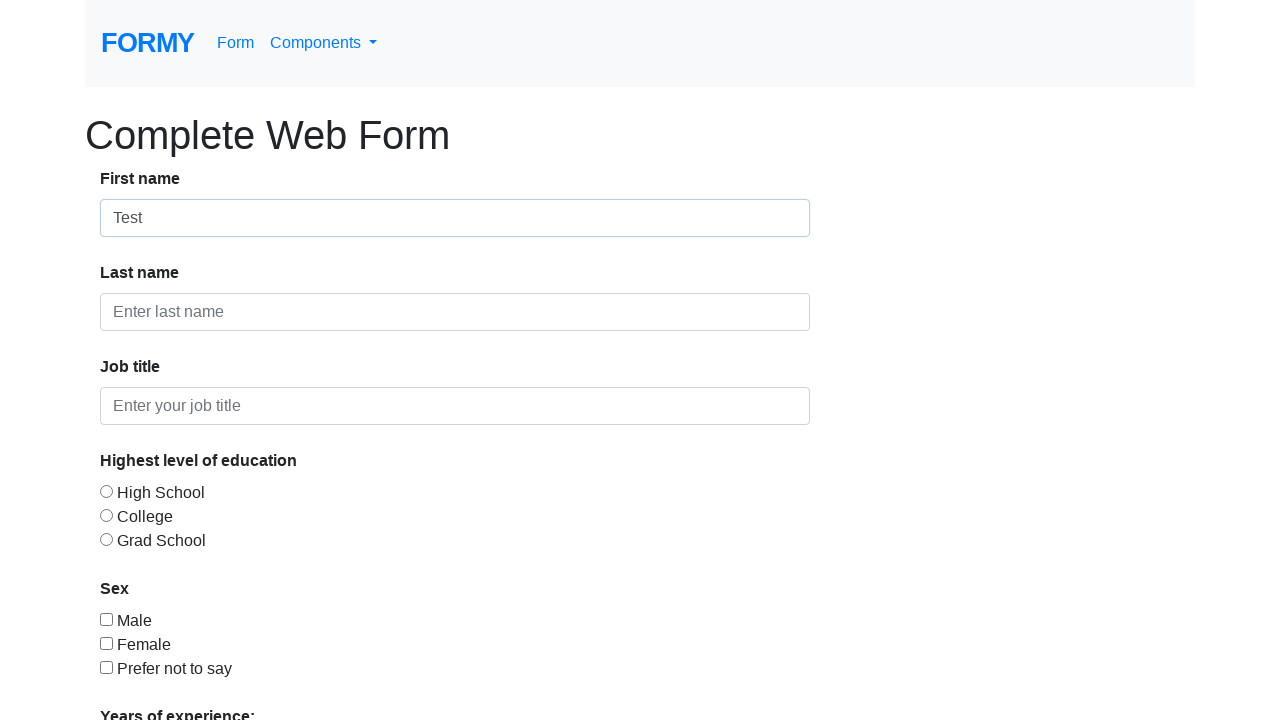

Filled second form-control element with 'test1' on .form-control >> nth=1
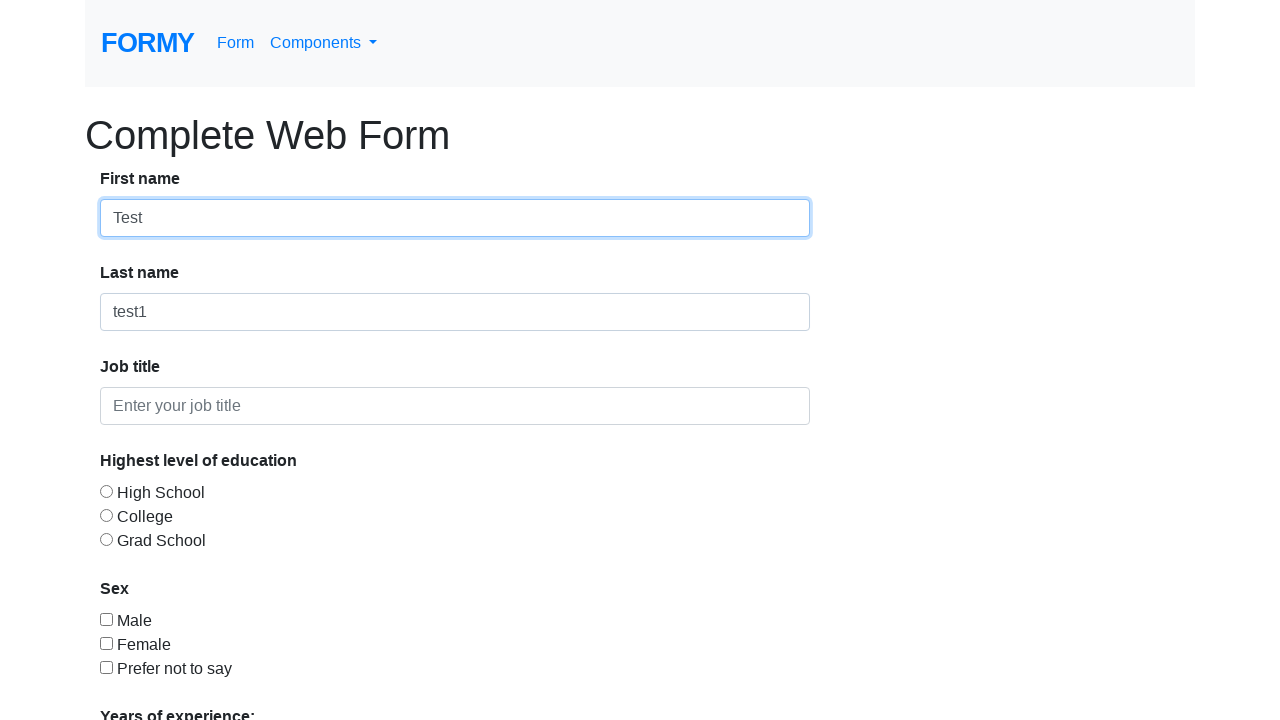

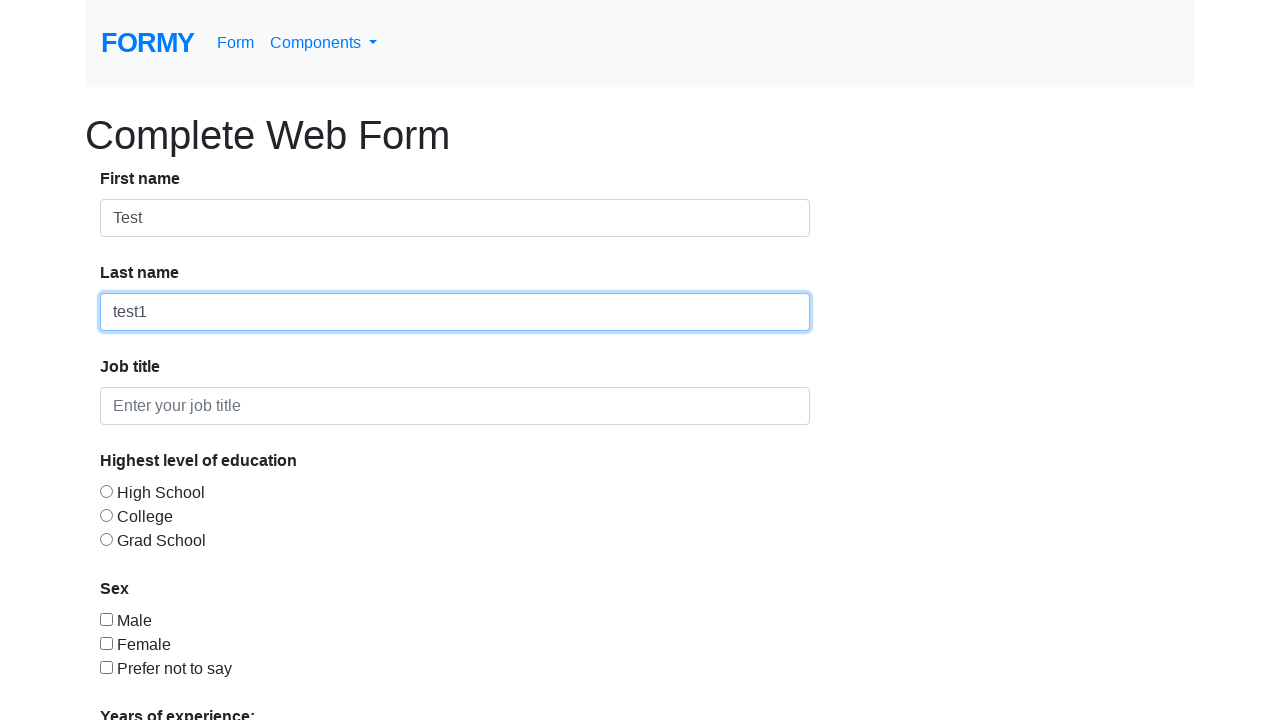